Tests hover functionality by hovering over an avatar and verifying that the caption/additional user information becomes visible.

Starting URL: http://the-internet.herokuapp.com/hovers

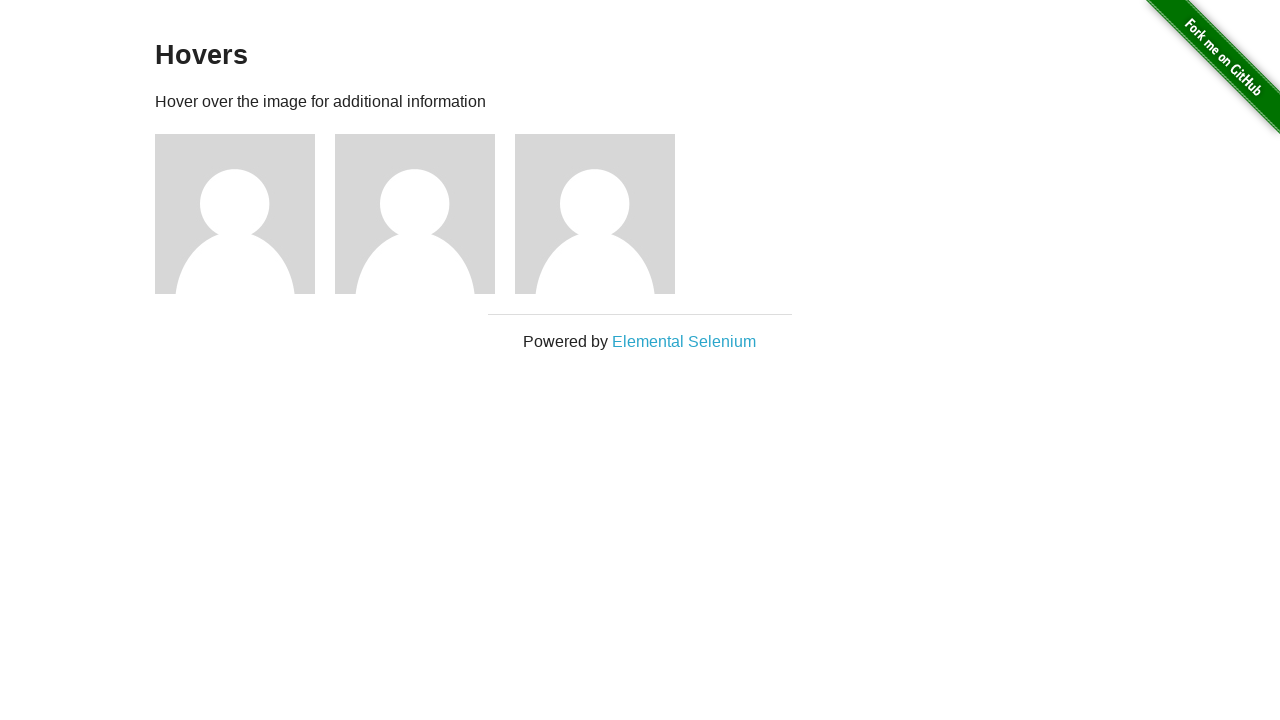

Navigated to hovers page
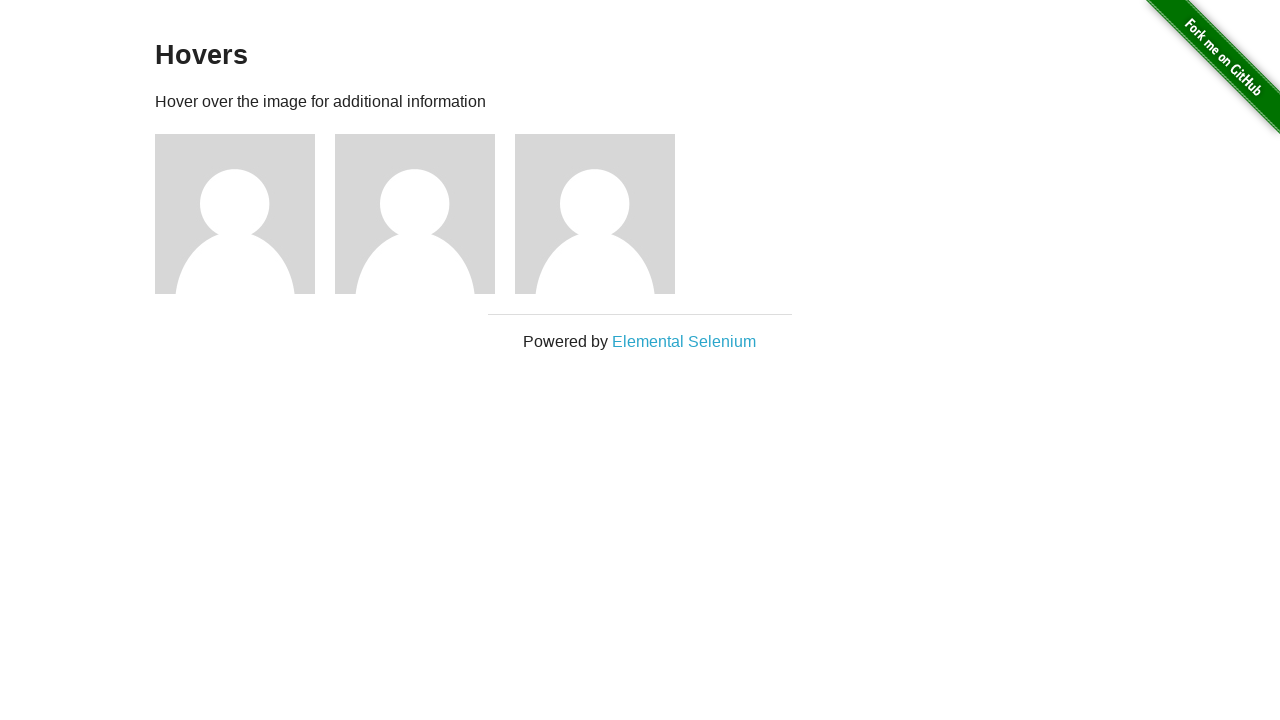

Located the first avatar element
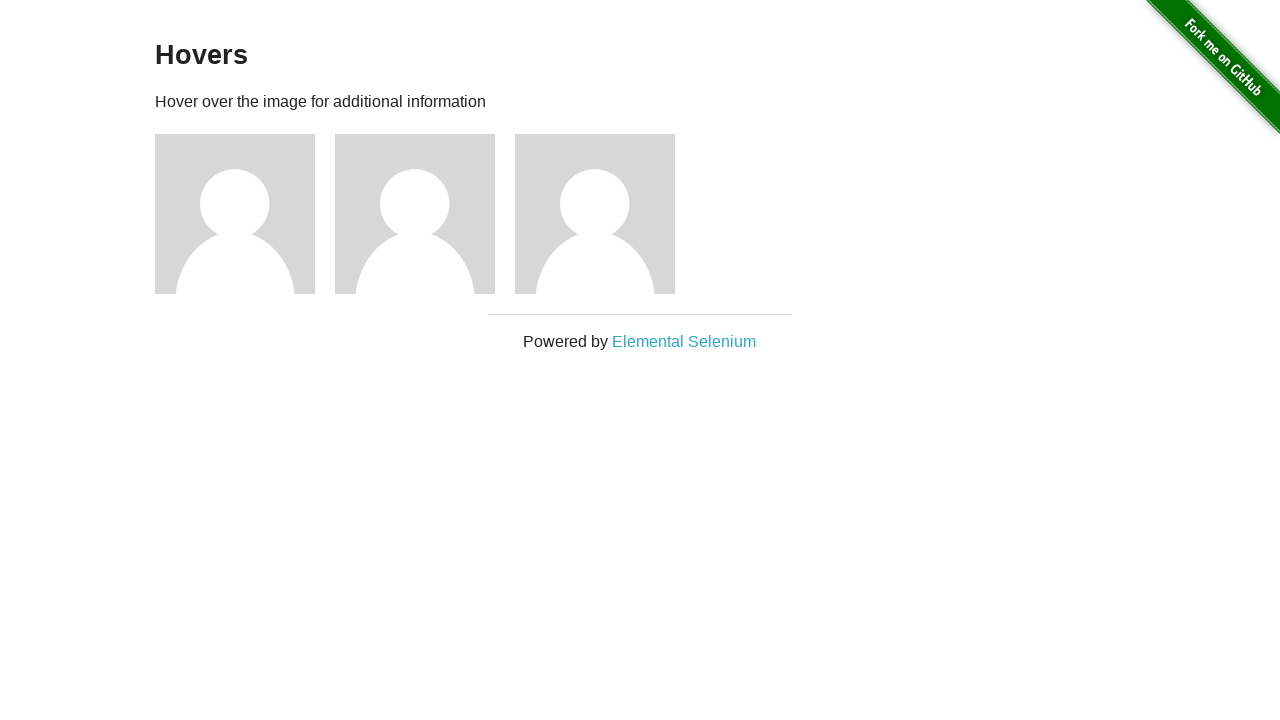

Hovered over the first avatar at (245, 214) on .figure >> nth=0
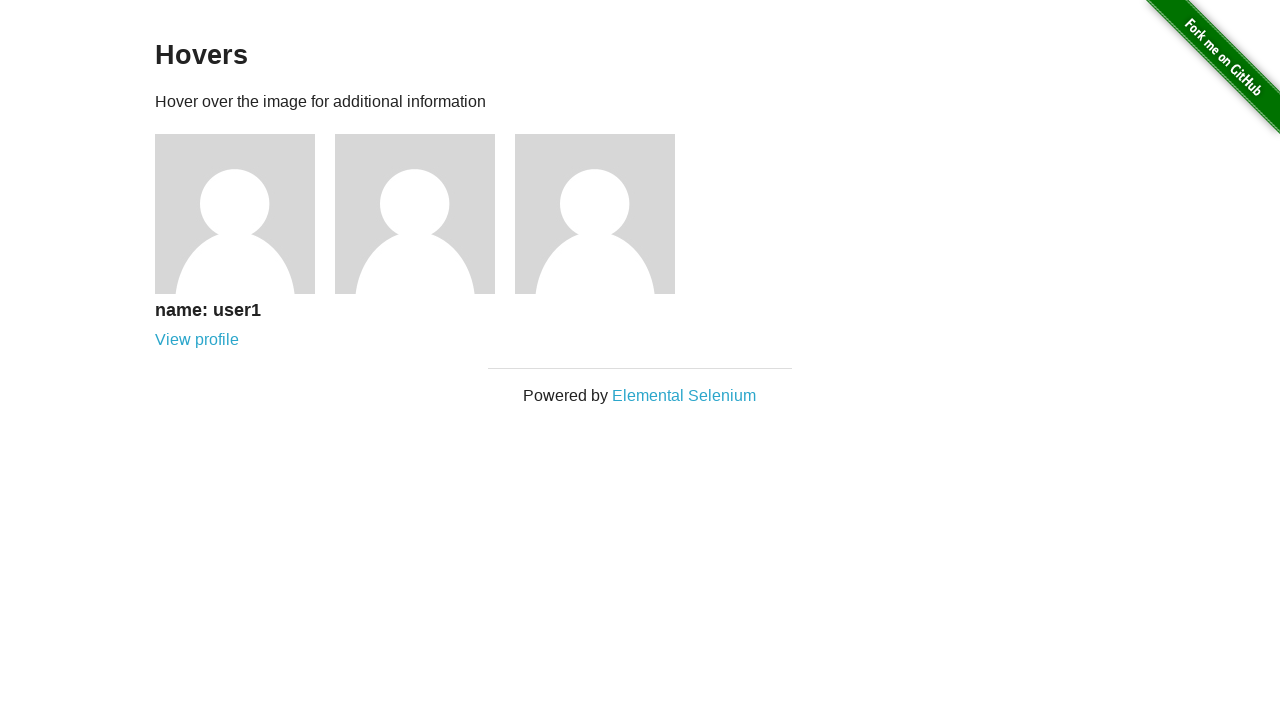

Located the caption element
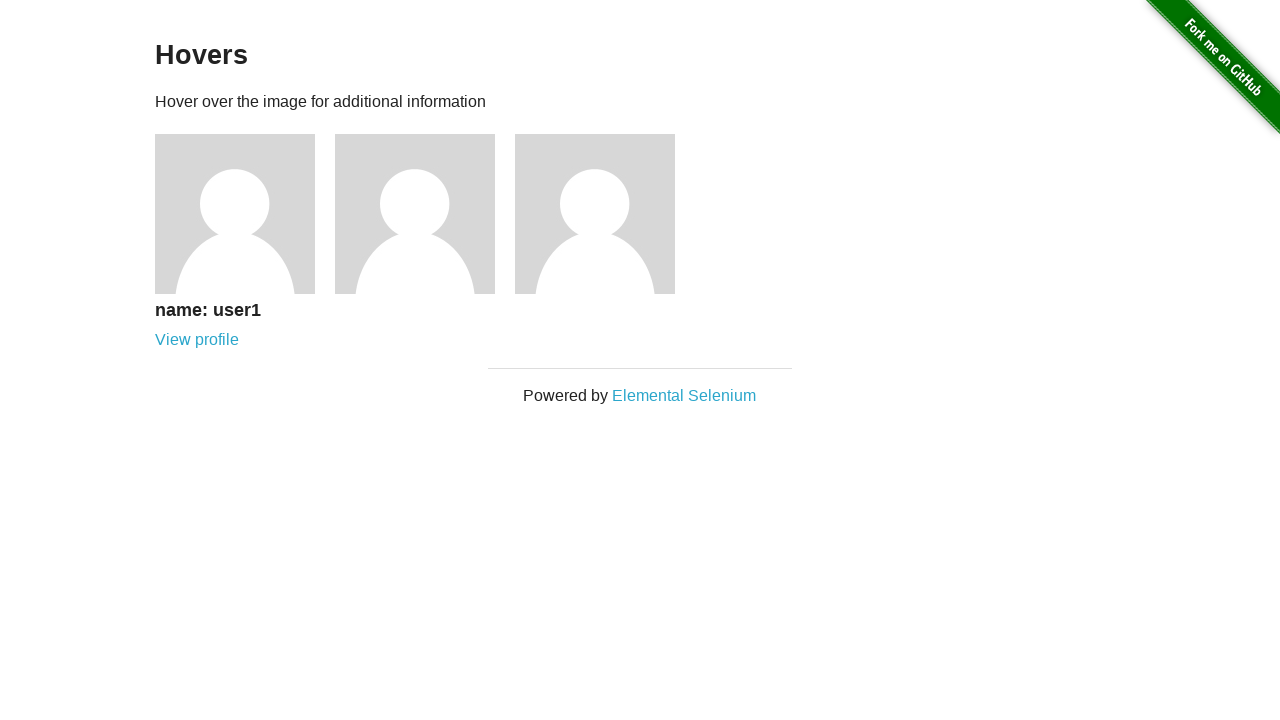

Verified that caption is visible on hover
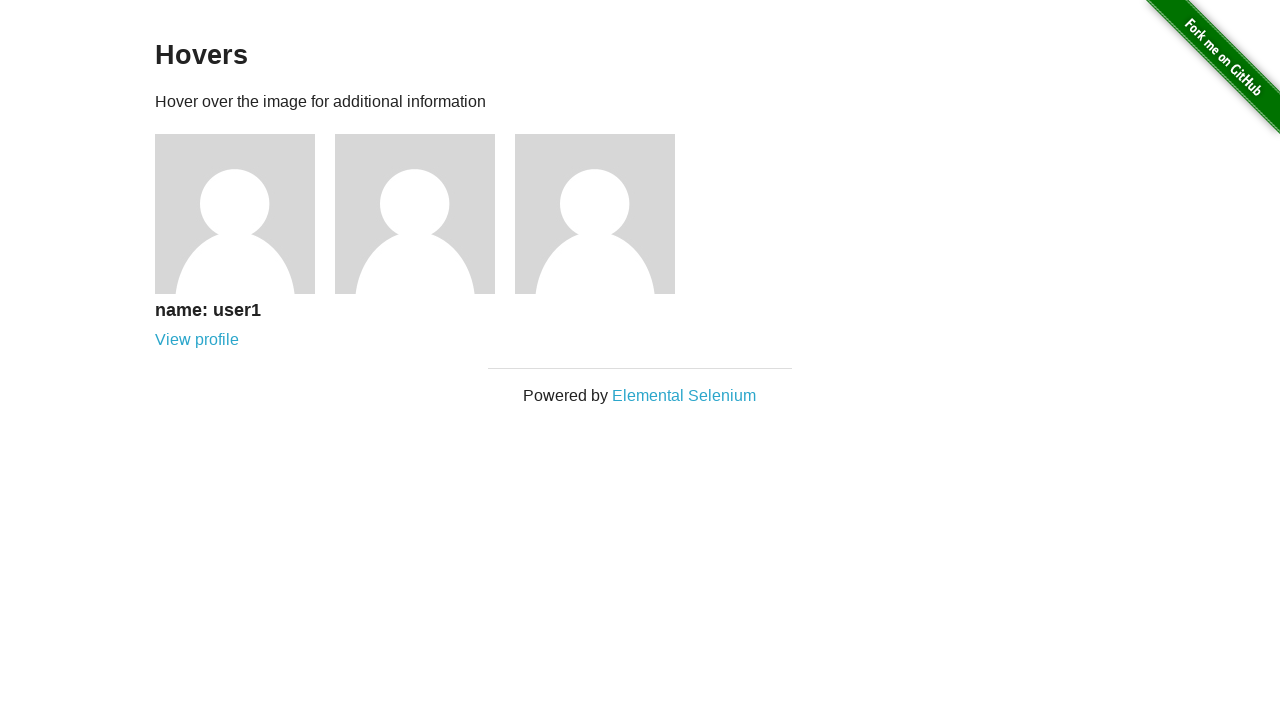

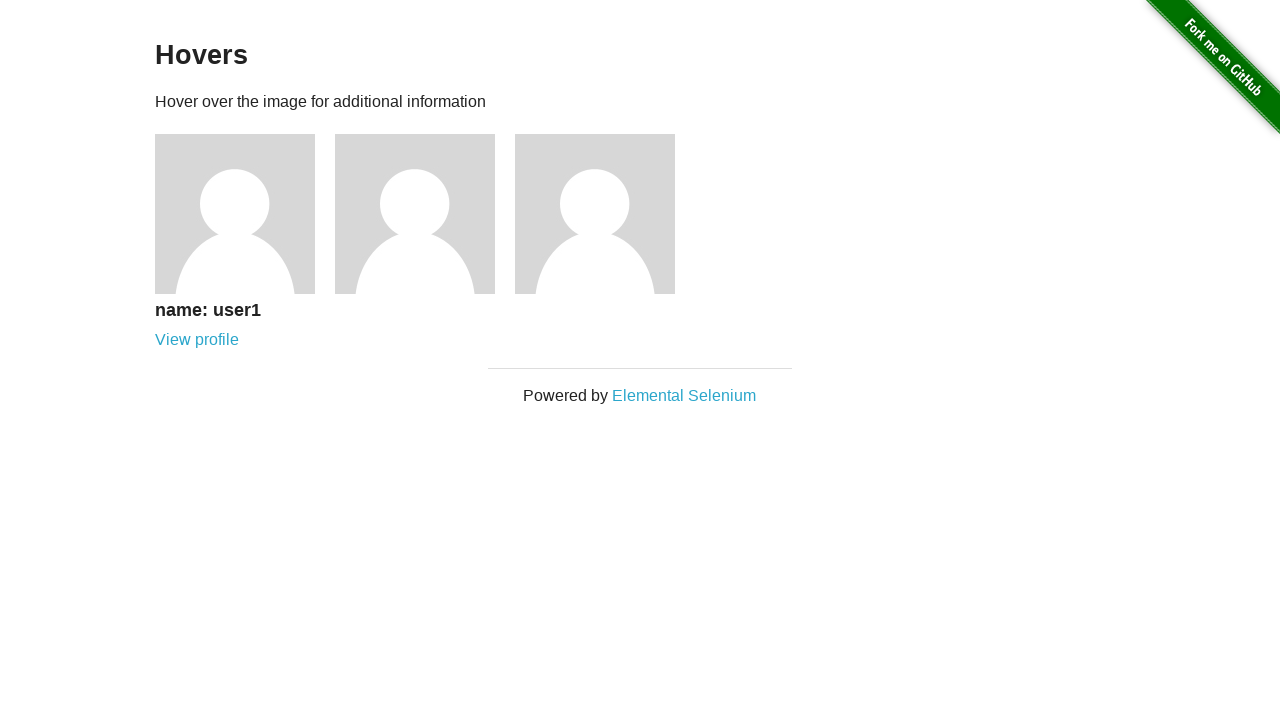